Verifies that a specific table contains exactly 5 rows by counting the tbody tr elements

Starting URL: http://automationbykrishna.com

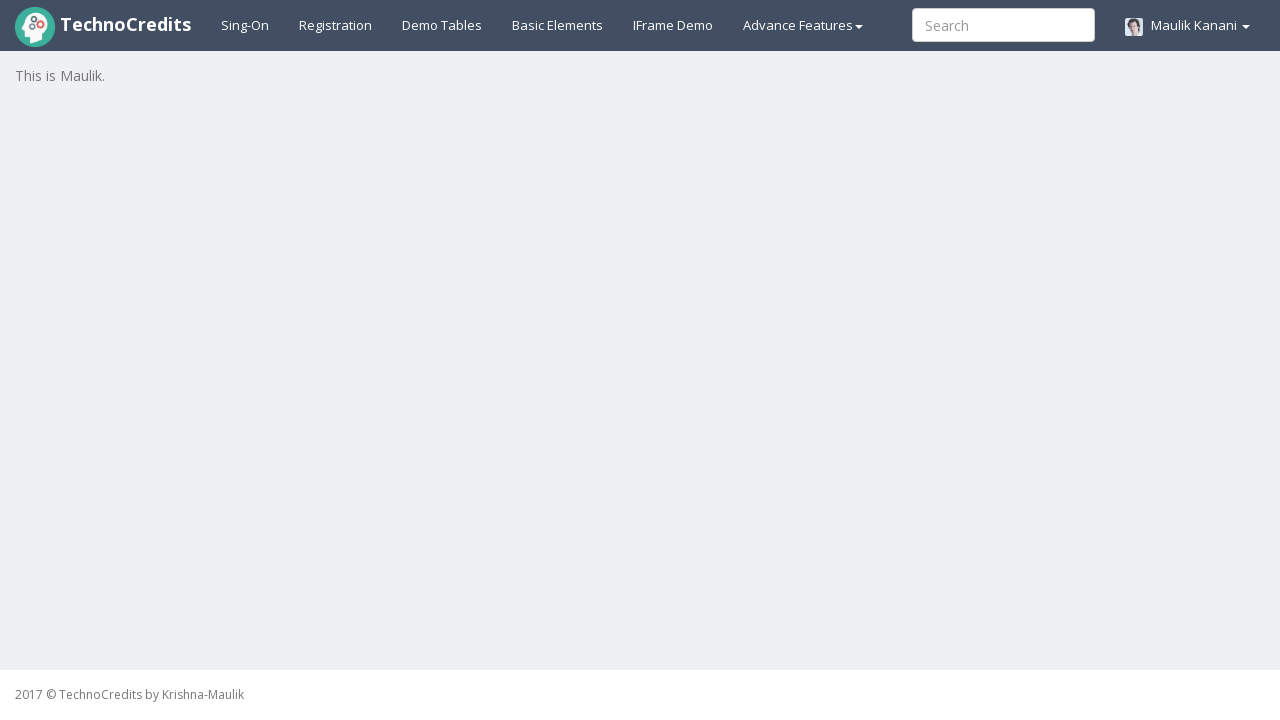

Clicked on demo table link at (442, 25) on xpath=//a[@id='demotable']
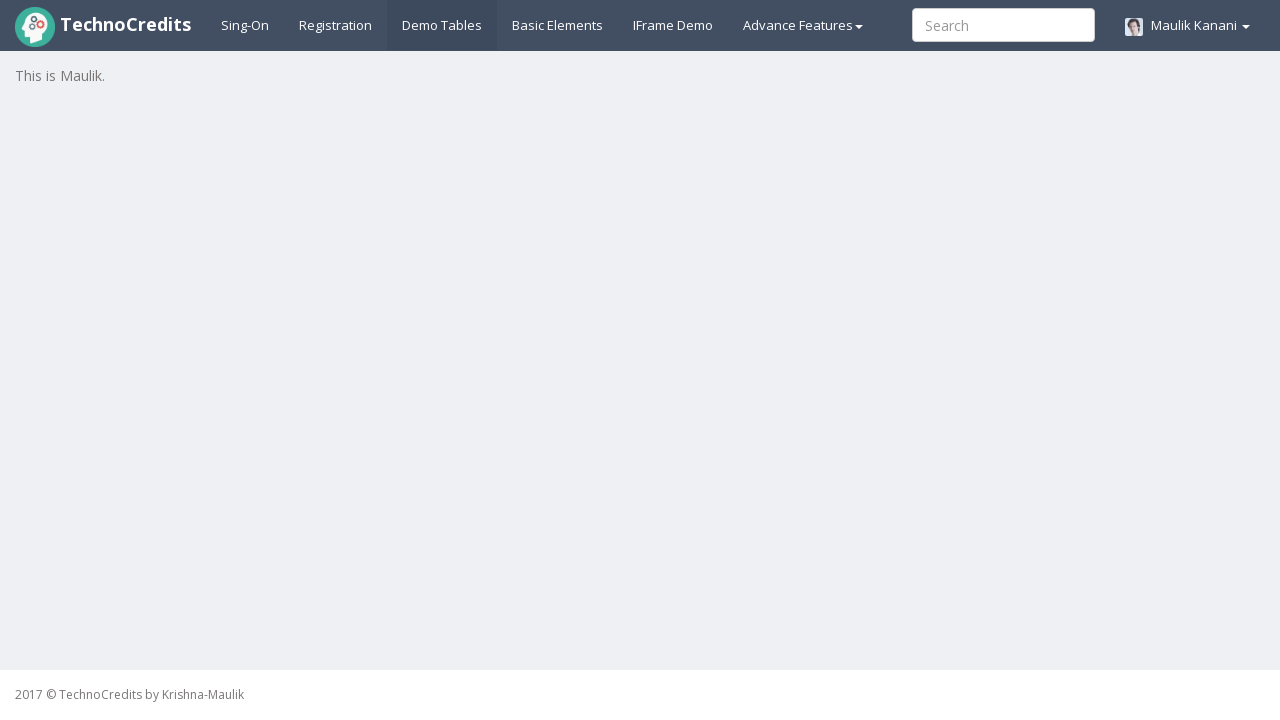

Table loaded and tbody rows are visible
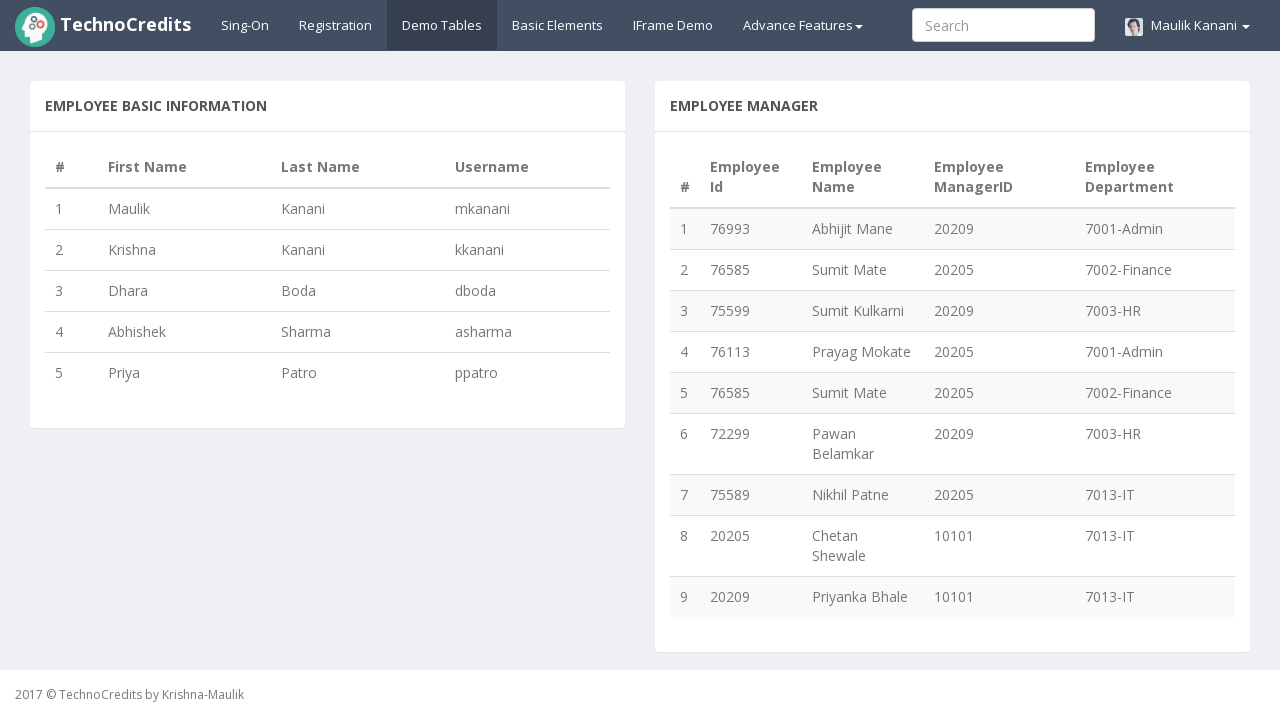

Retrieved all table rows - found 5 rows
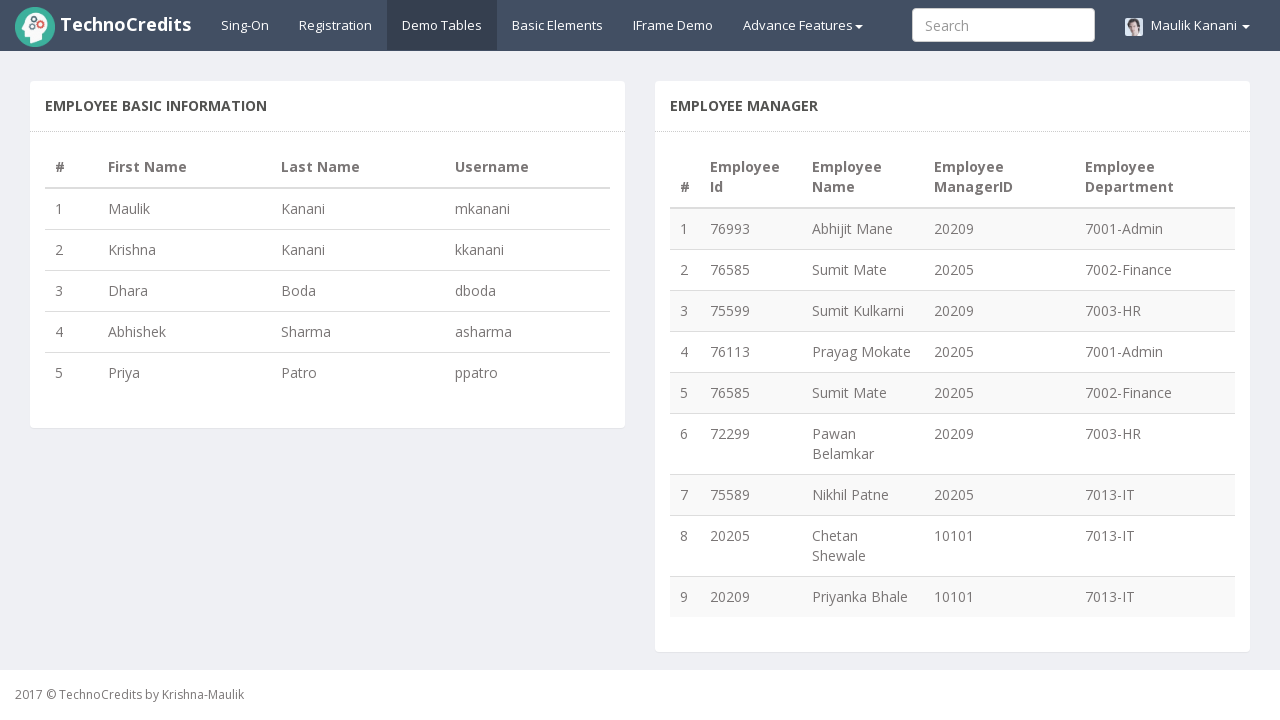

Verified that table contains exactly 5 rows
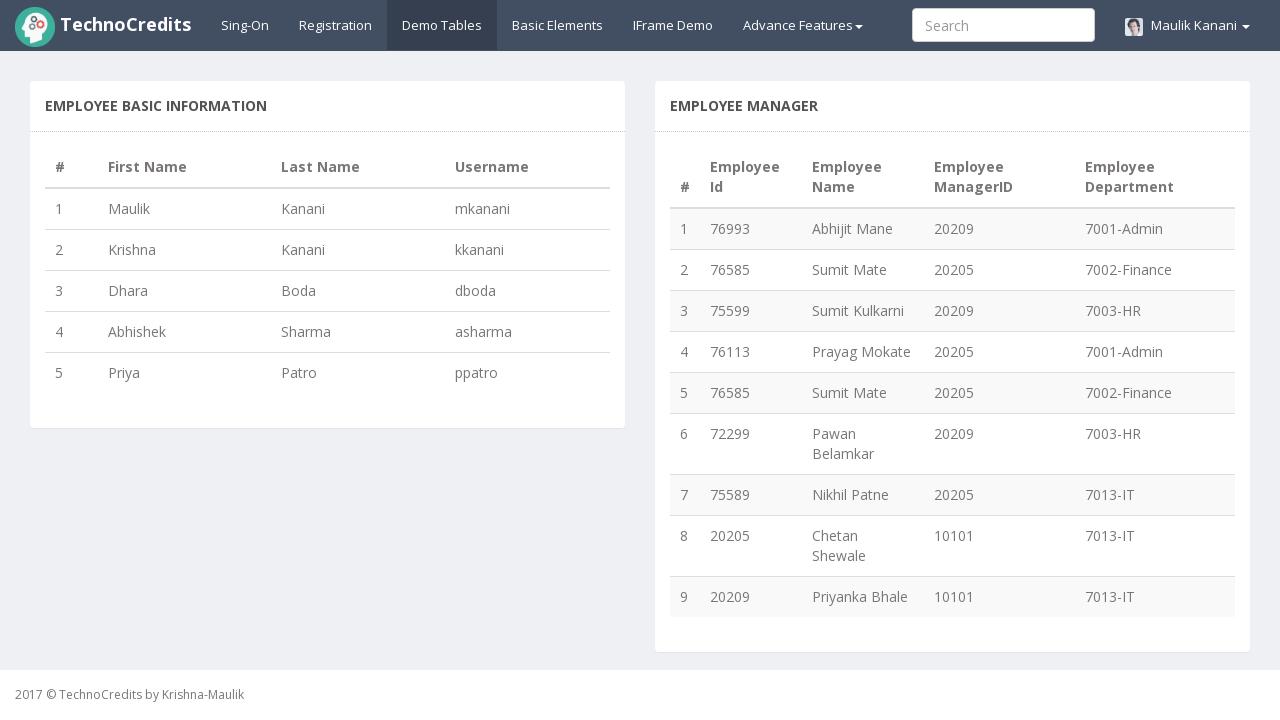

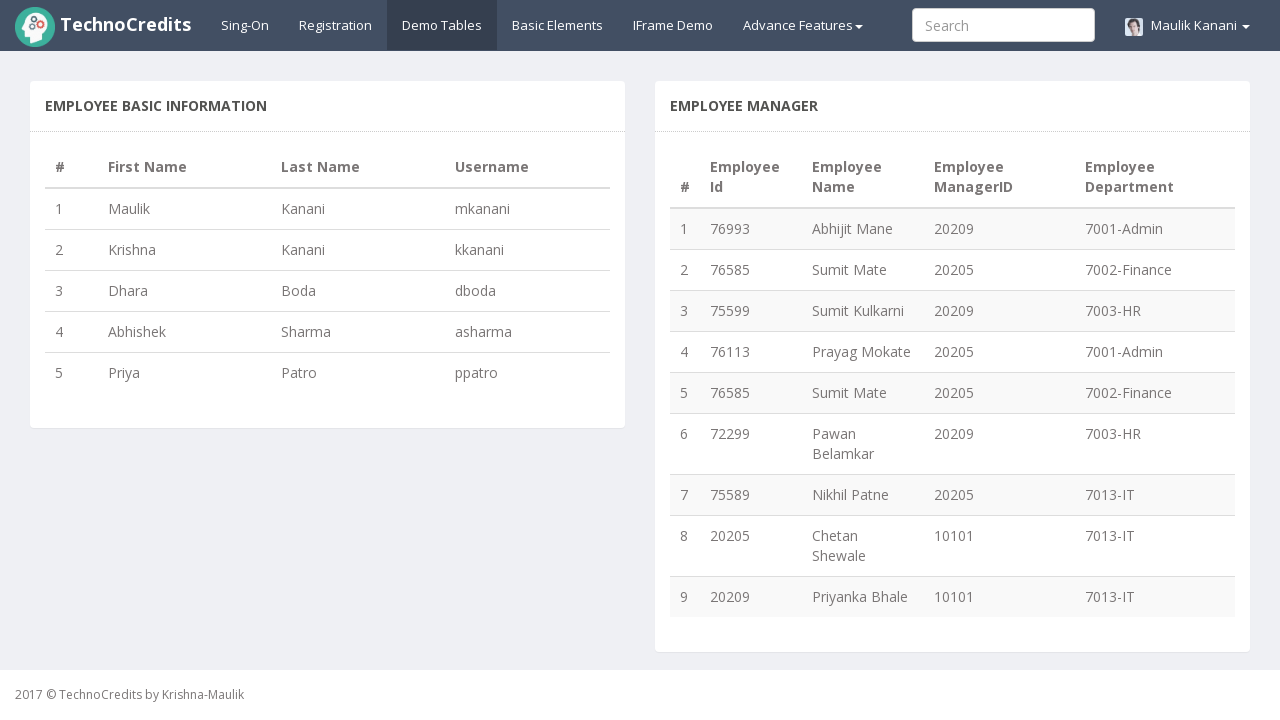